Tests the email subscription feature on homepage by scrolling to subscription section, entering email and submitting

Starting URL: https://automationexercise.com/

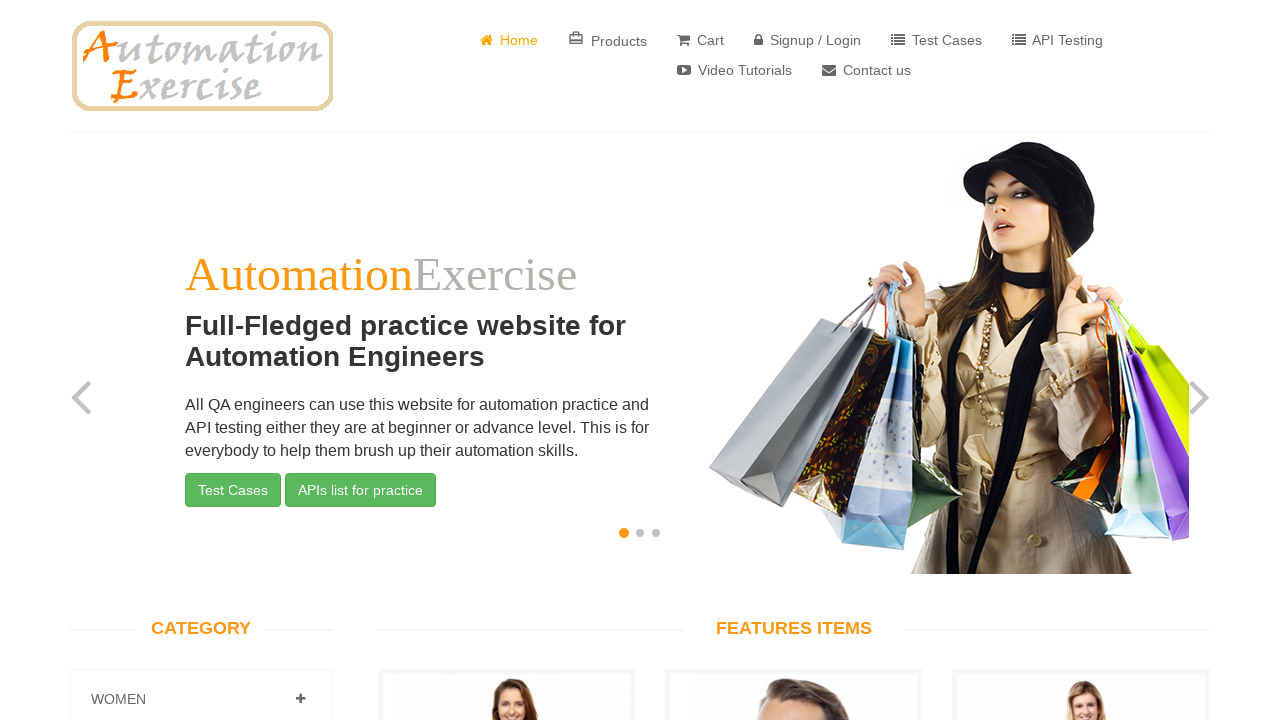

Scrolled to footer subscription section
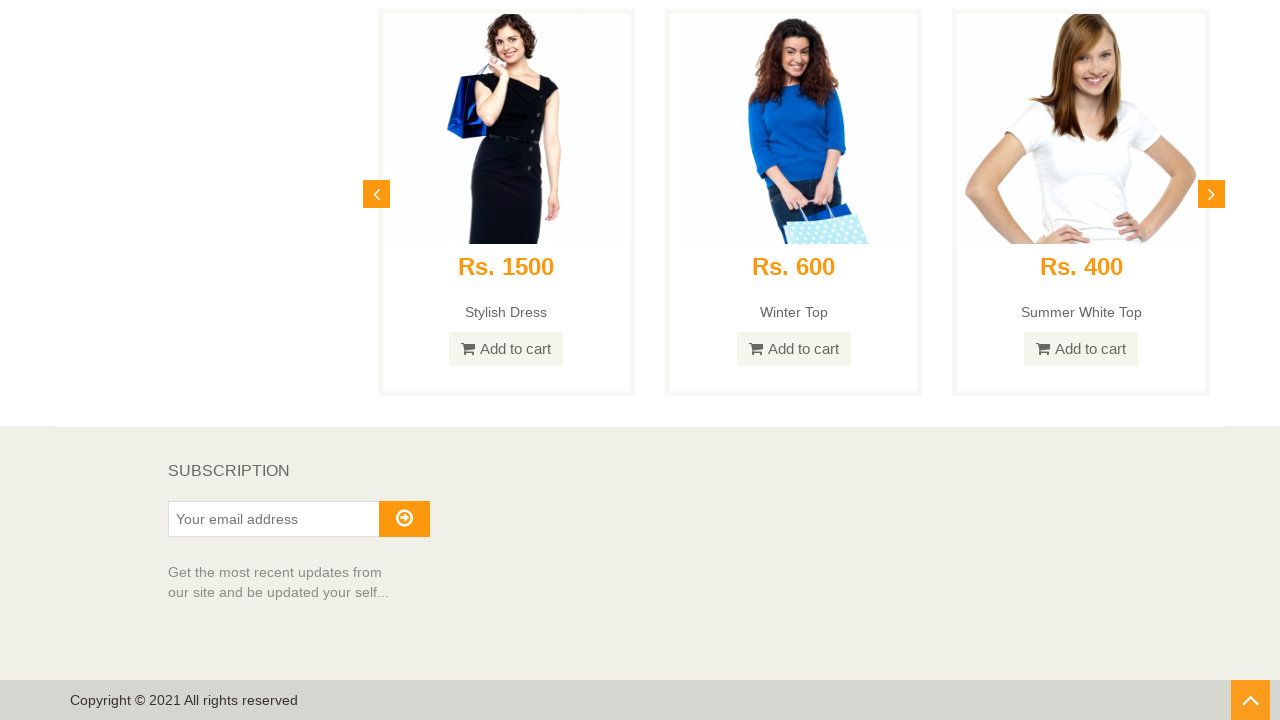

Entered email 'subscriber_test@example.com' in subscription field on #susbscribe_email
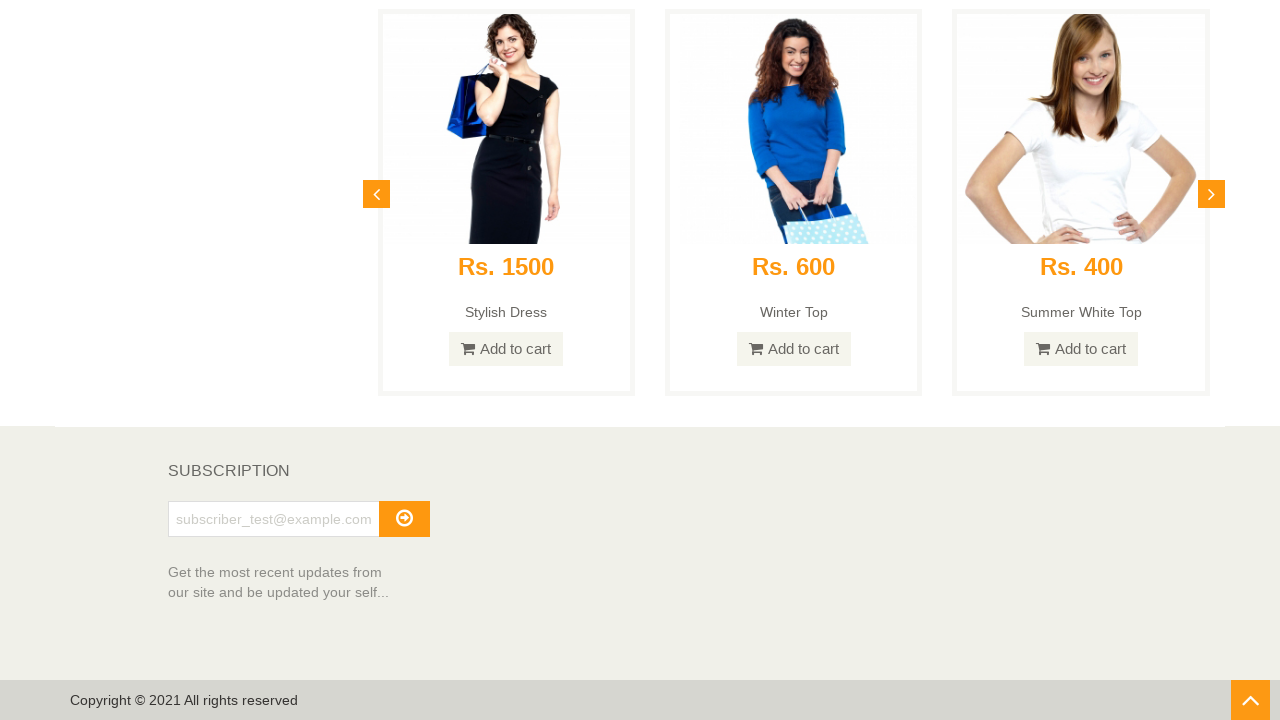

Clicked subscribe button at (404, 519) on #subscribe
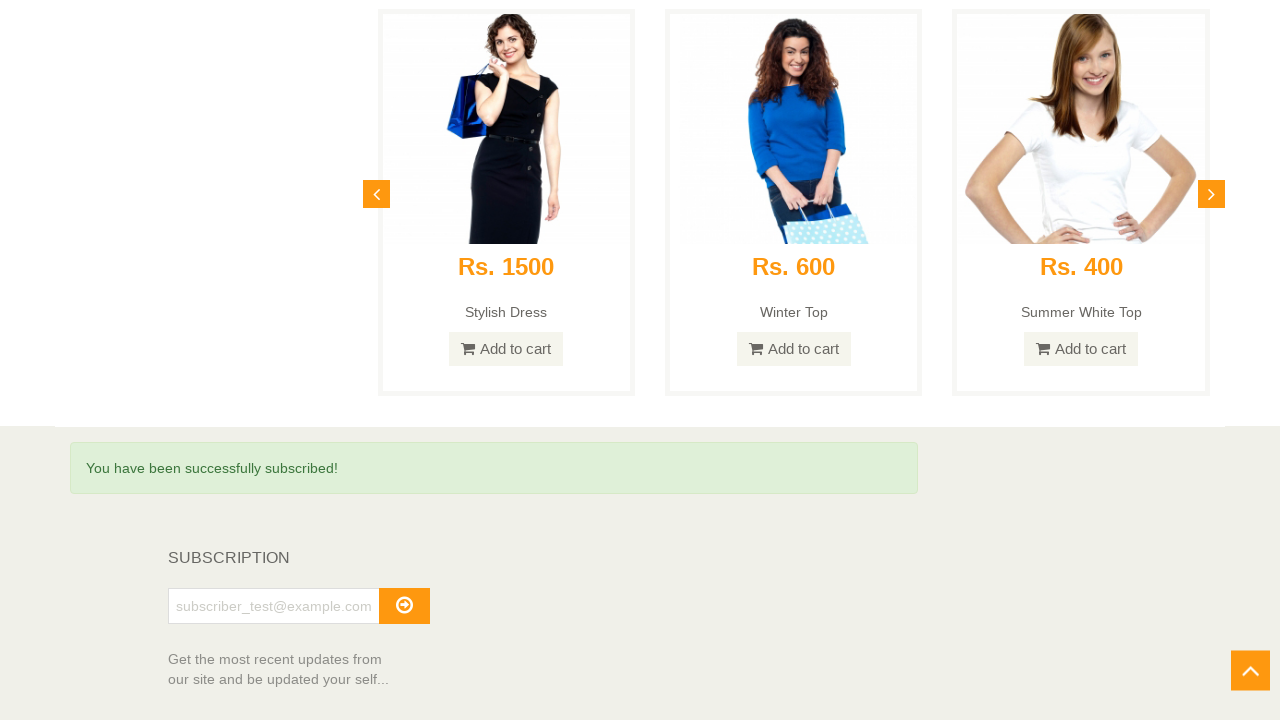

Success message appeared confirming email subscription
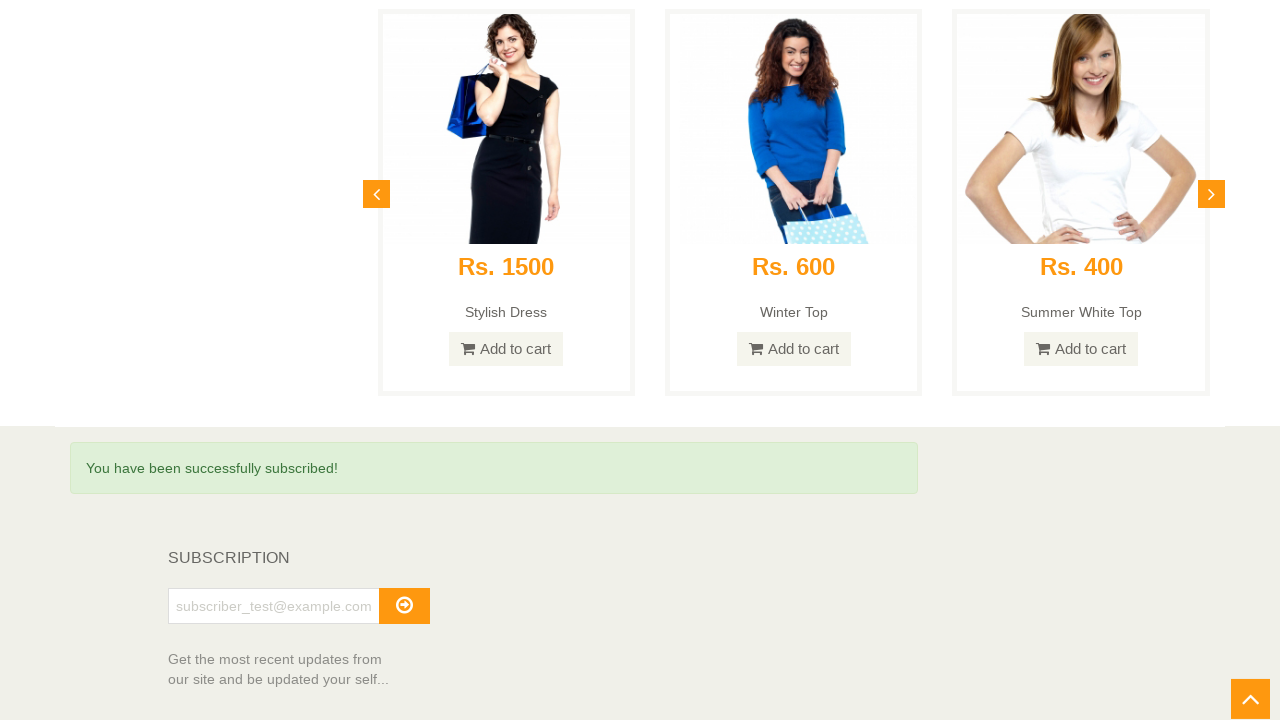

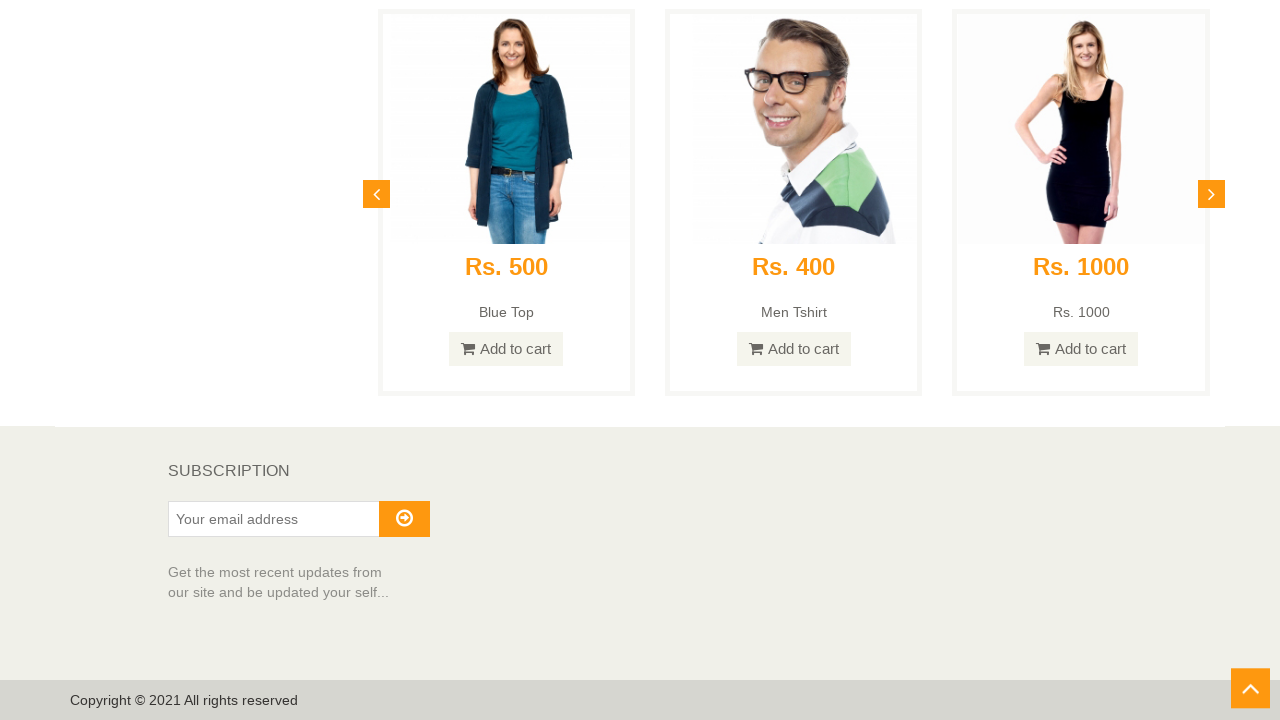